Tests custom drag and drop using click-and-hold method to move an element from source to target

Starting URL: https://www.jqueryui.com

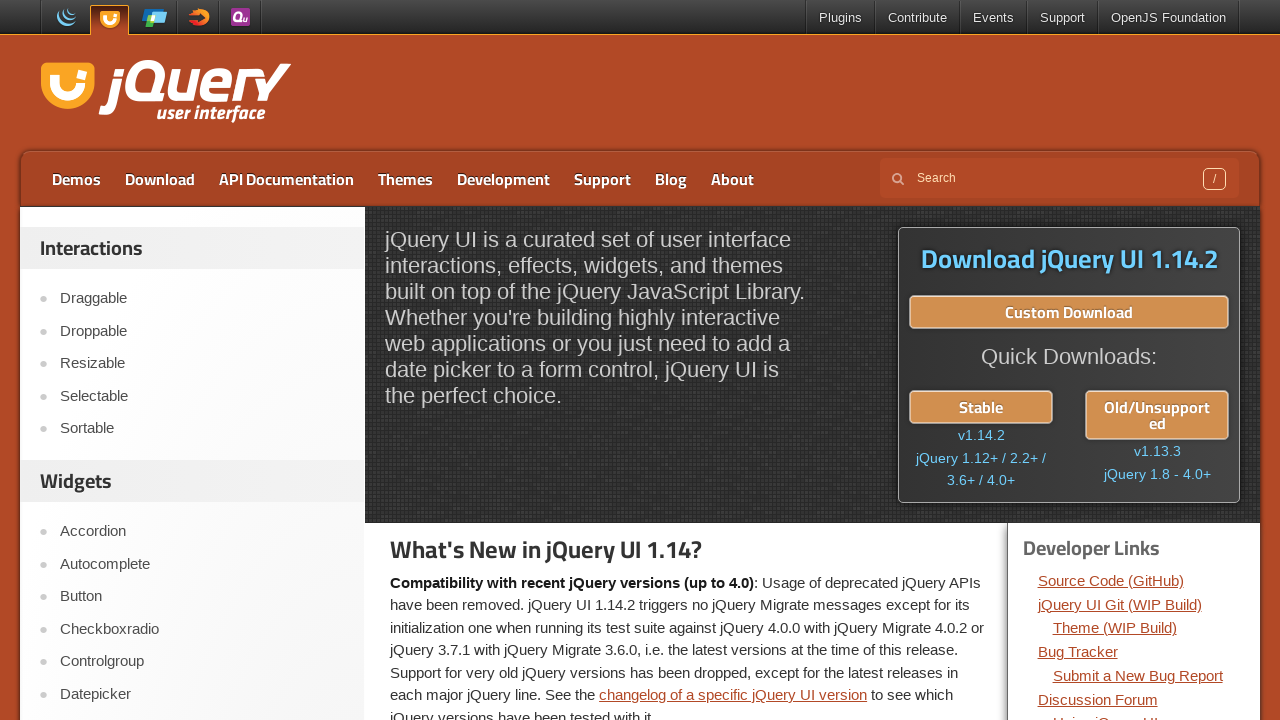

Clicked on droppable link in navigation at (202, 331) on xpath=/html/body/div[1]/div[2]/div/div[2]/aside[1]/ul/li[2]/a
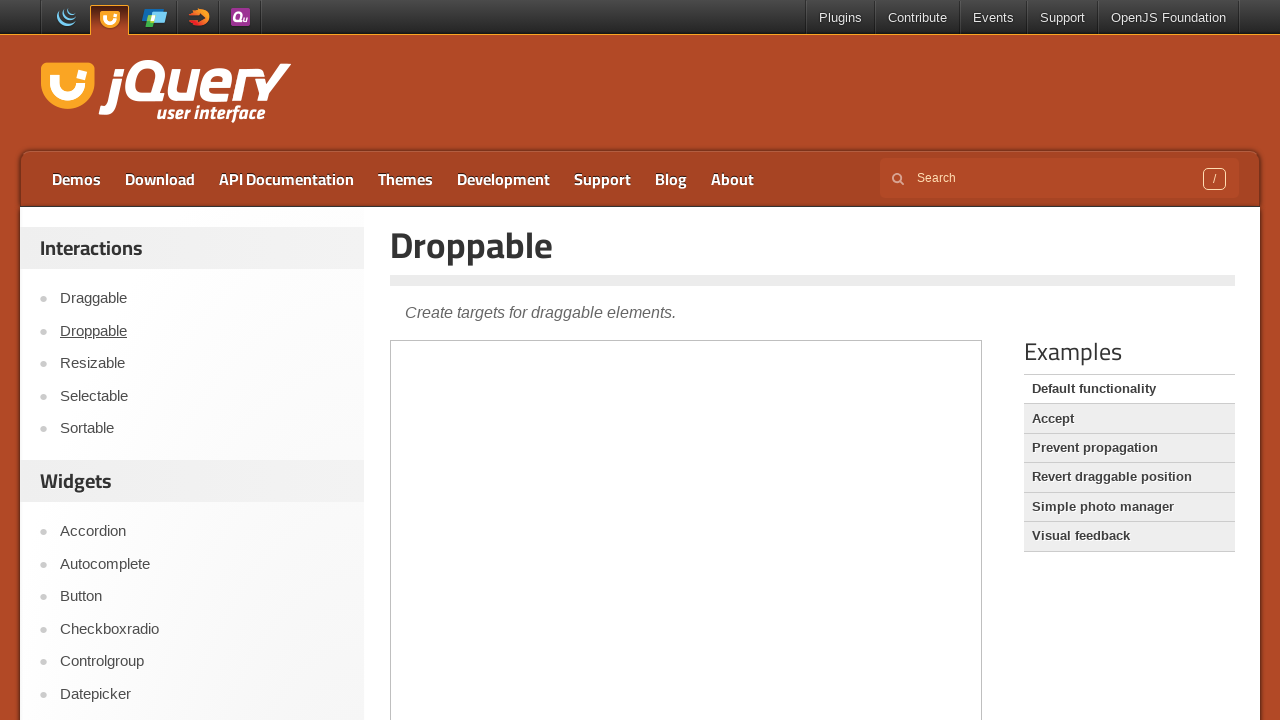

Located demo iframe
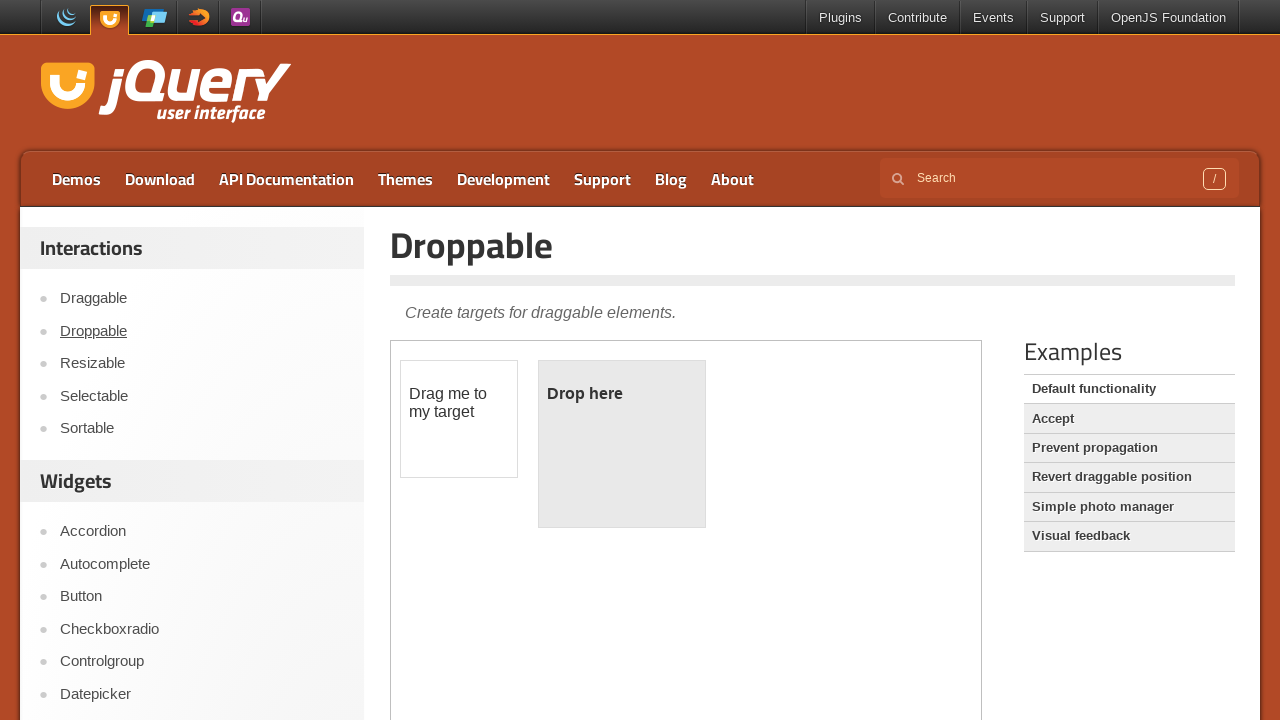

Located draggable source element
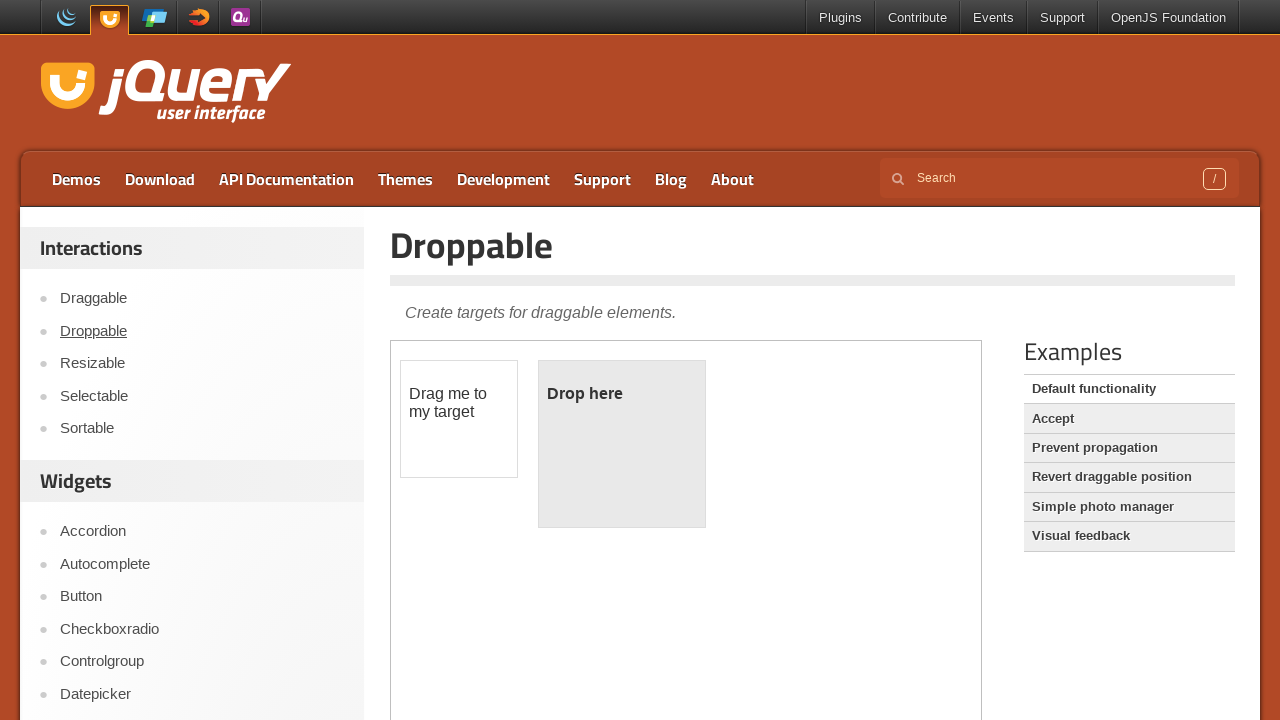

Located droppable target element
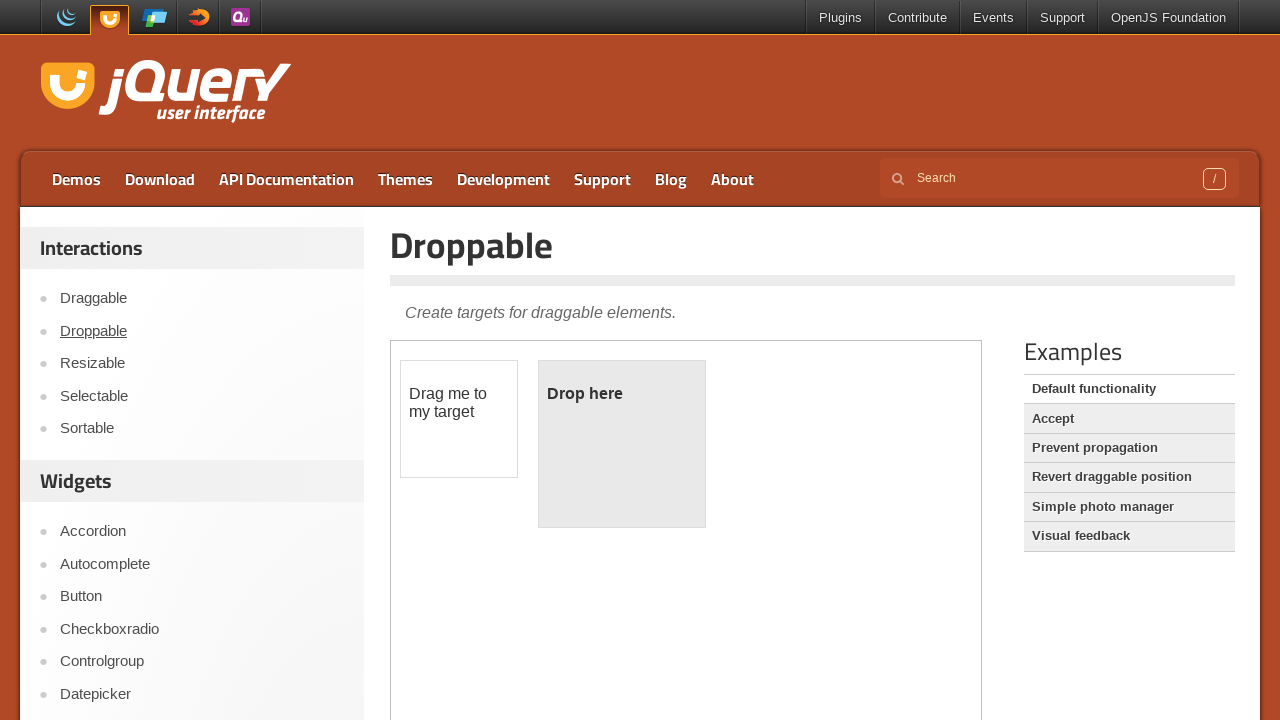

Performed drag and drop from source to target element at (622, 444)
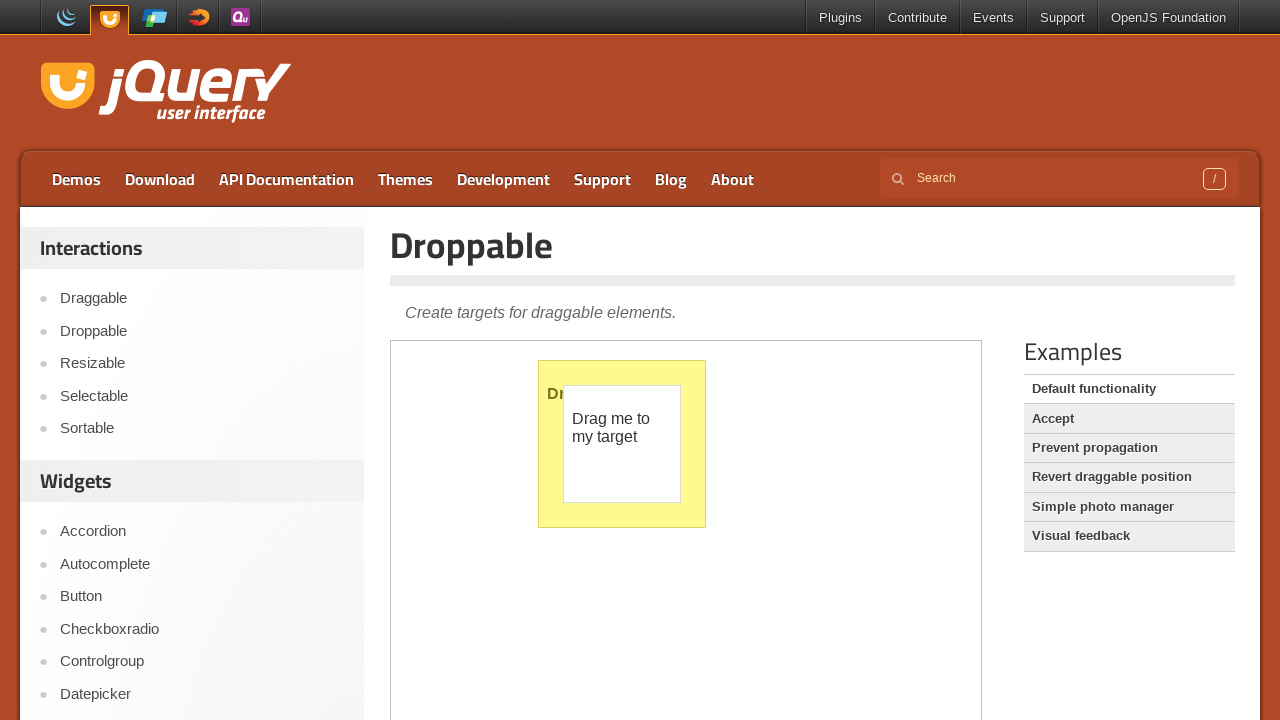

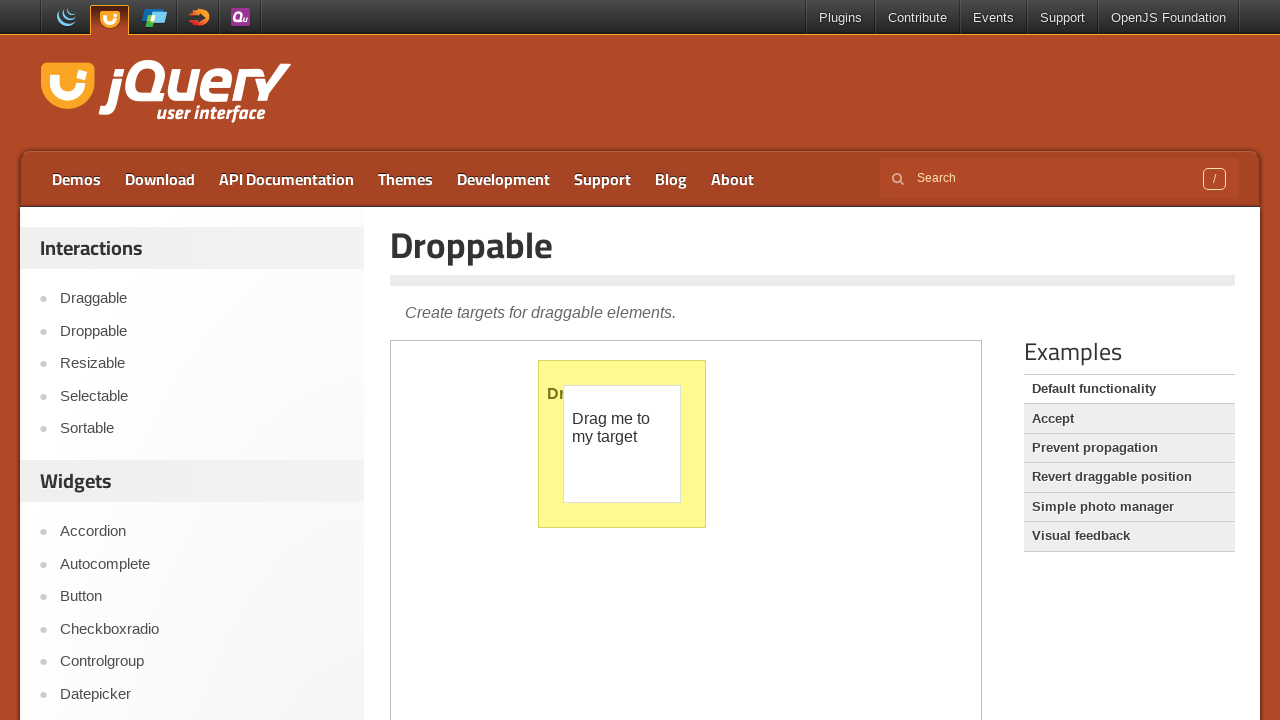